Navigates to Best Buy website and retrieves the page title using JavaScript execution

Starting URL: https://www.bestbuy.com/

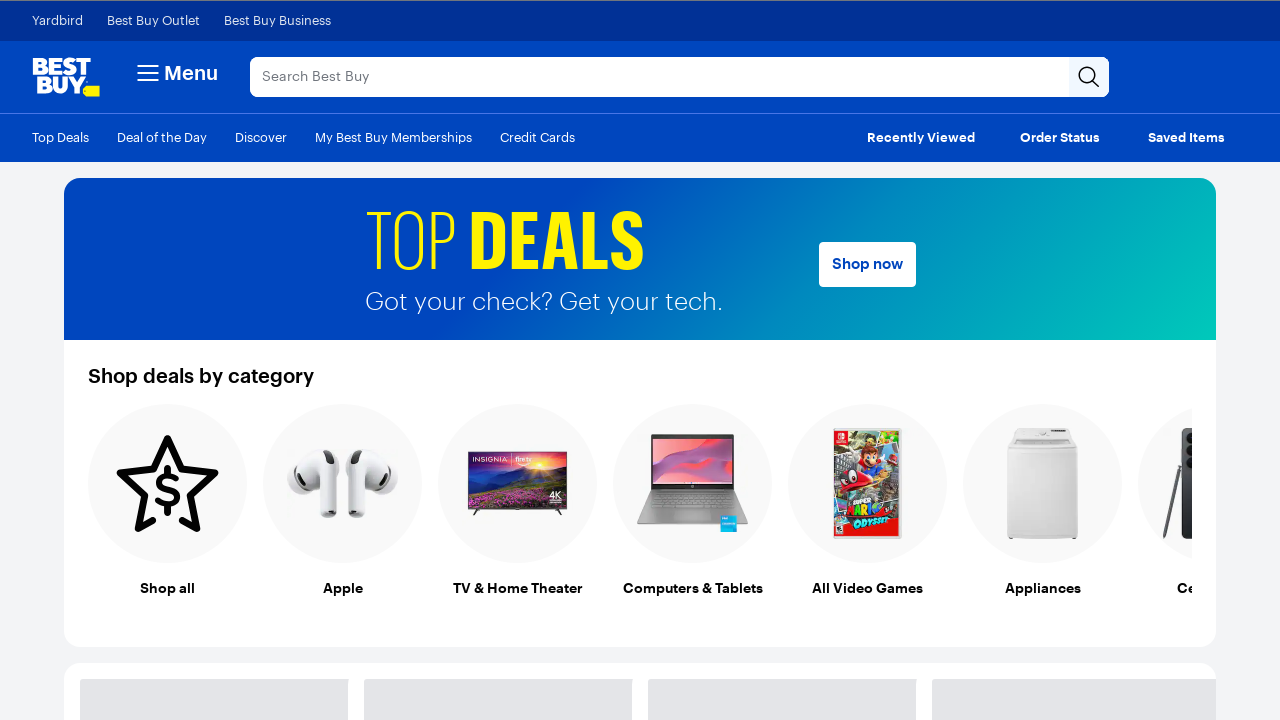

Navigated to Best Buy website
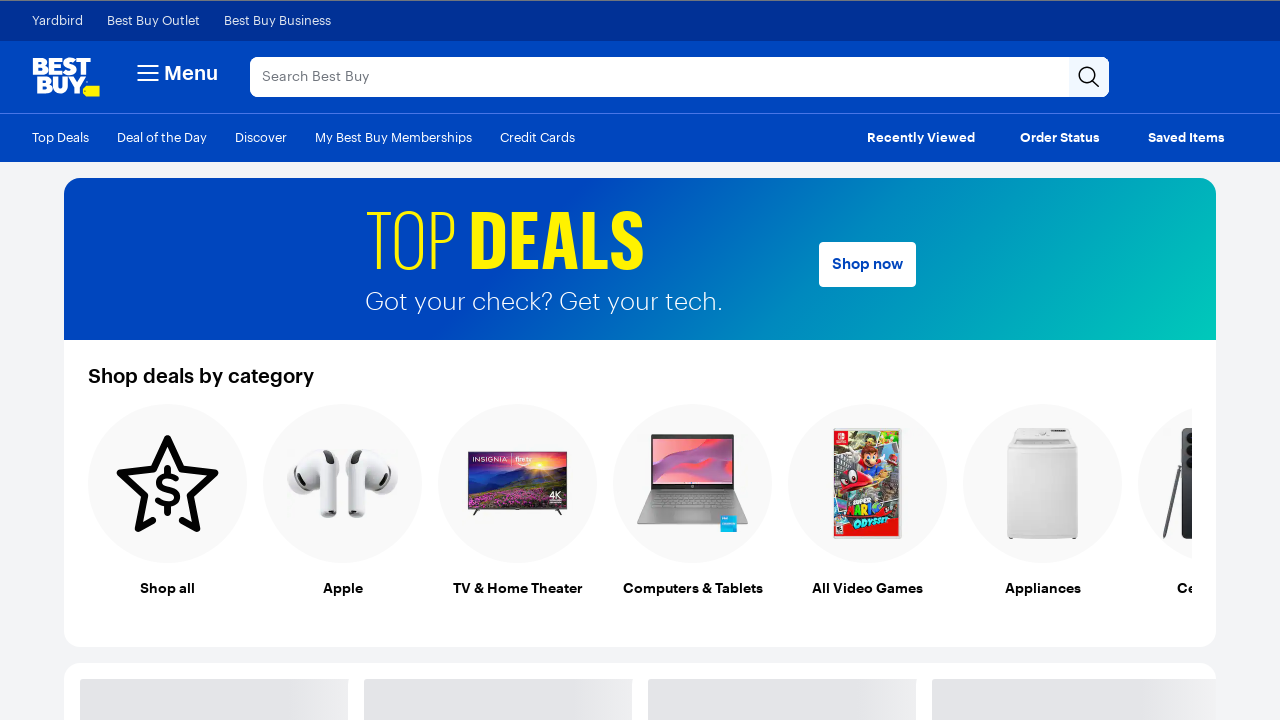

Retrieved page title using JavaScript execution
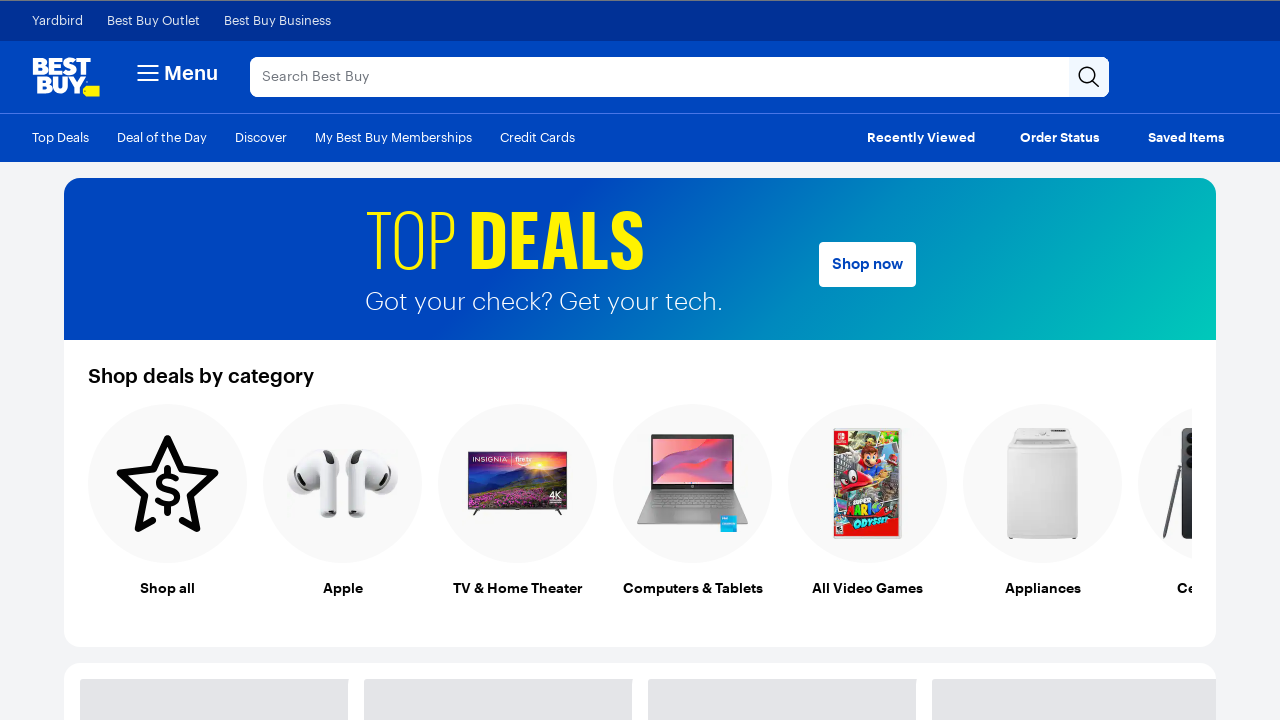

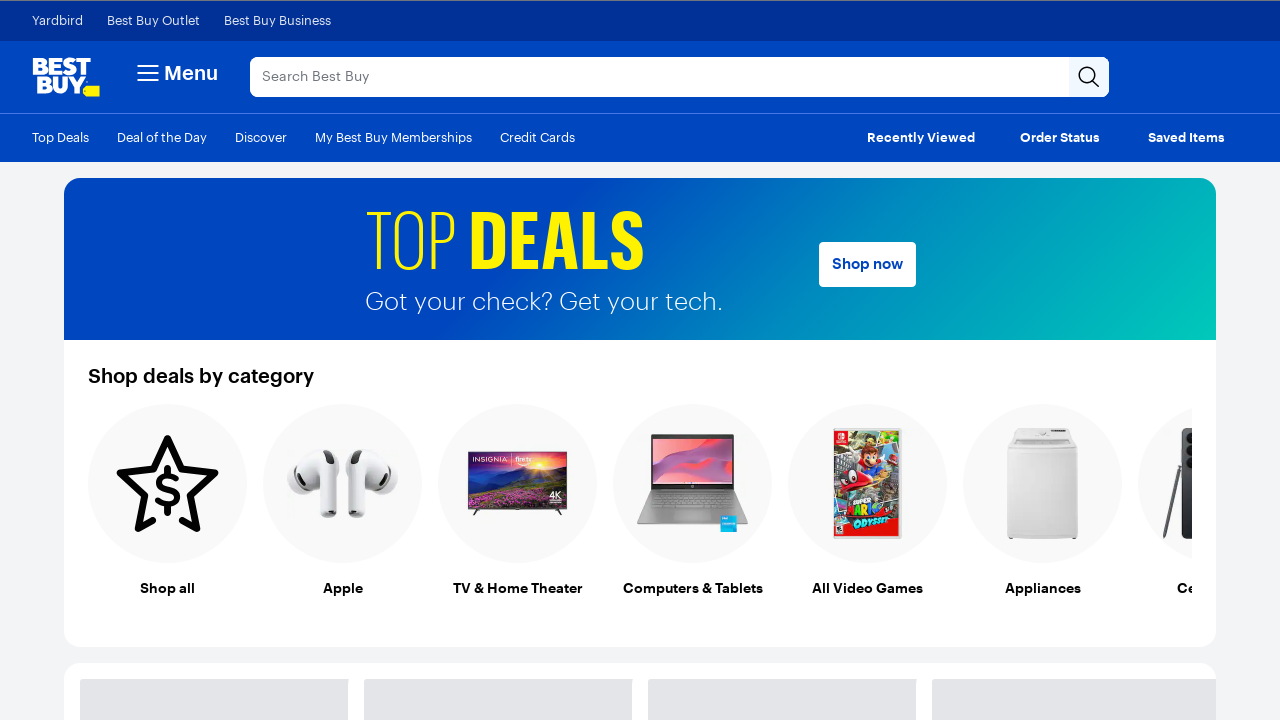